Tests explicit wait functionality by waiting for an element to be clickable and then clicking it

Starting URL: https://seleniumatfingertips.wordpress.com/

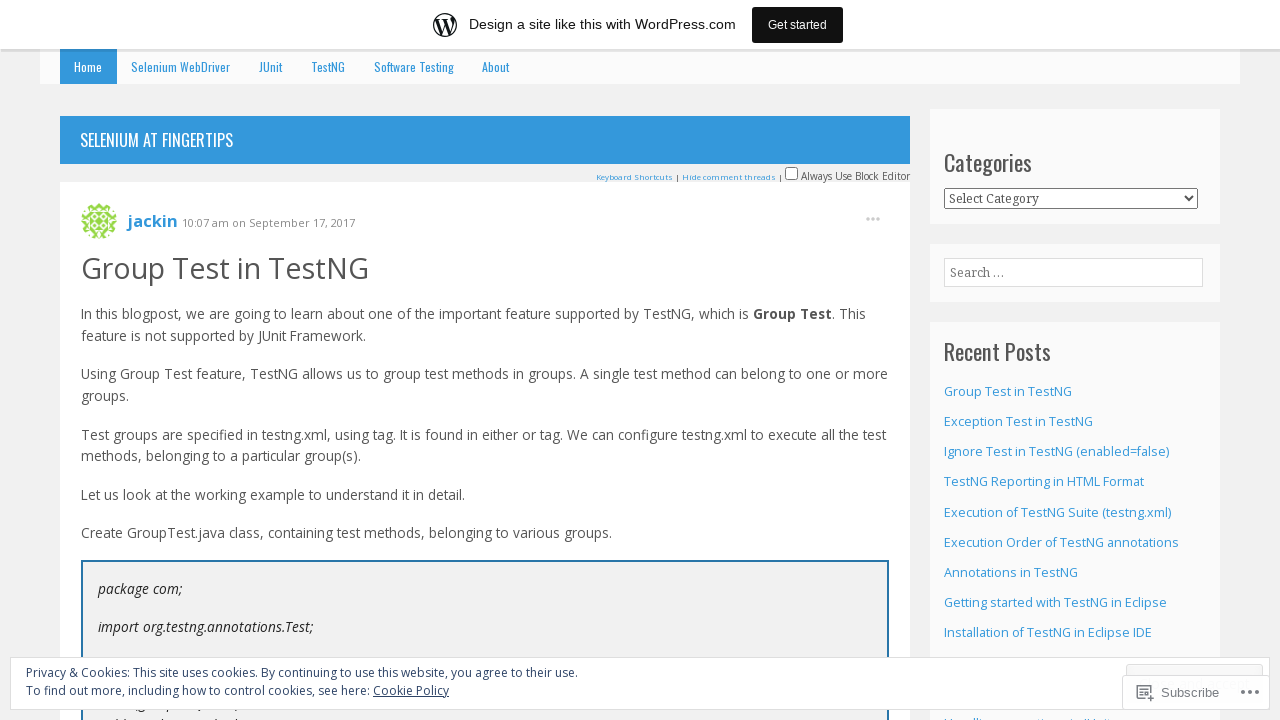

Navigated to https://seleniumatfingertips.wordpress.com/
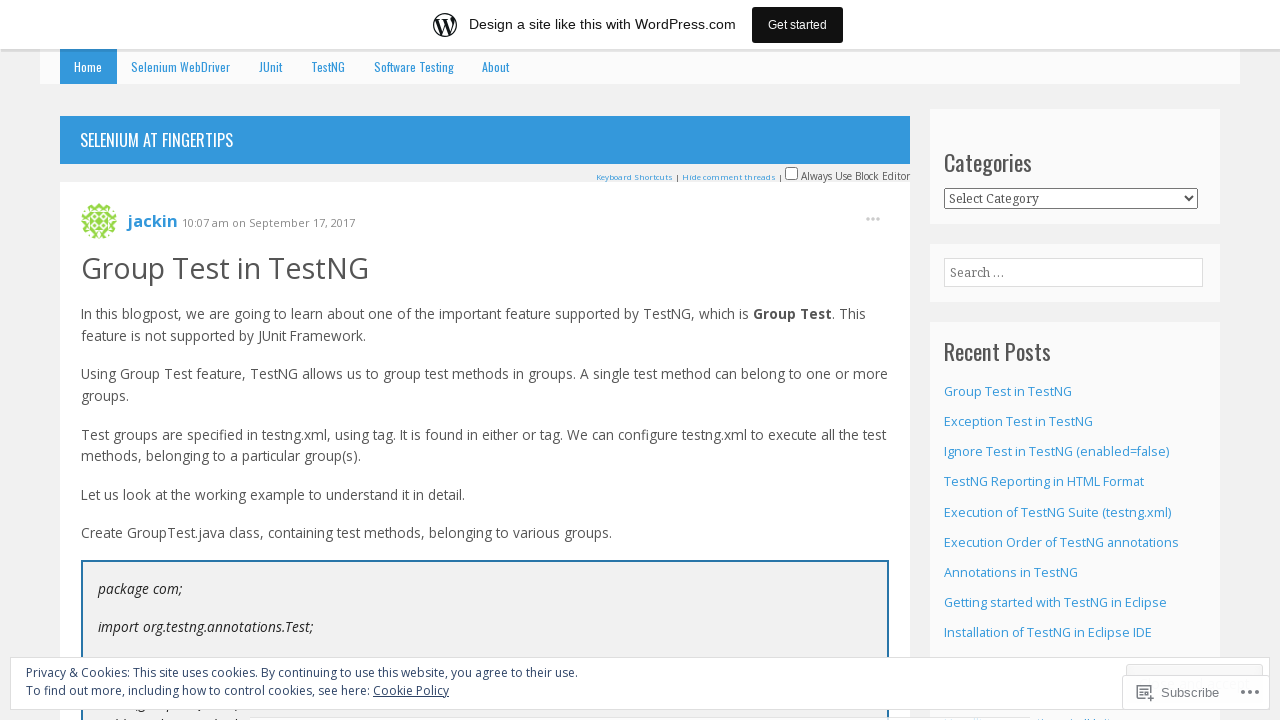

Waited for Home link to be present in DOM
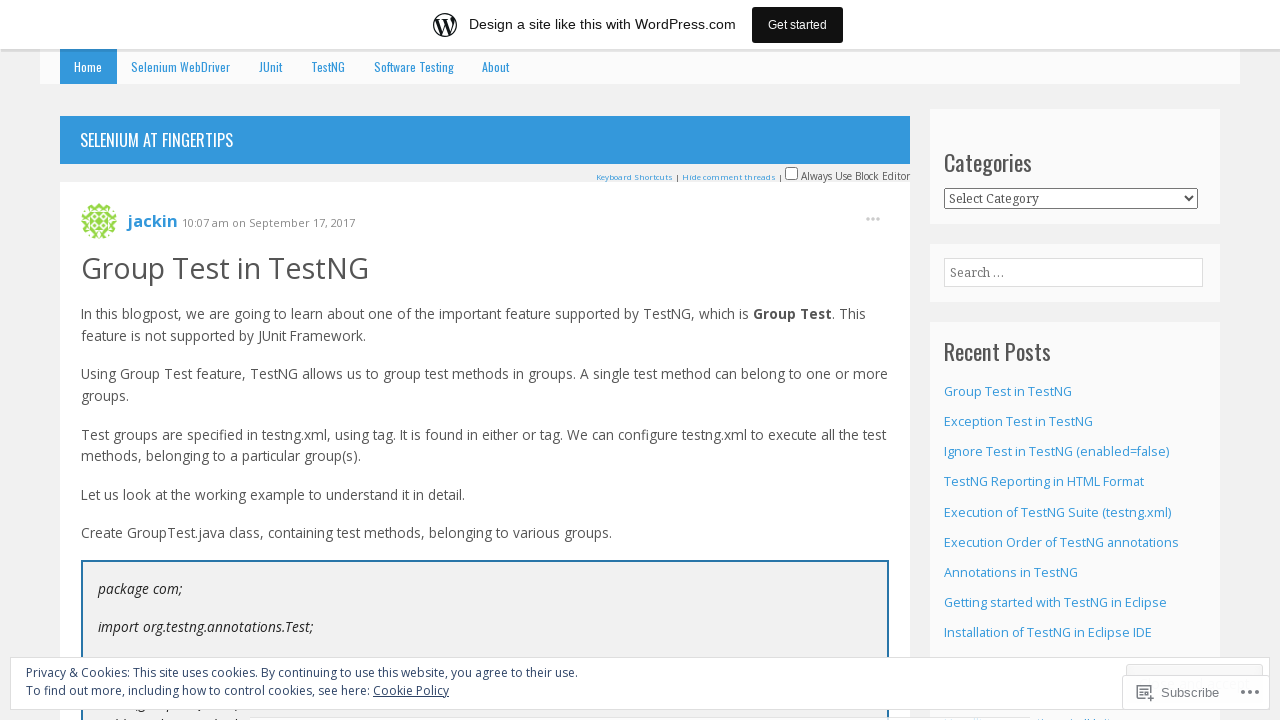

Clicked Home link after it became clickable at (88, 67) on xpath=//li[@id='menu-item-8']/a
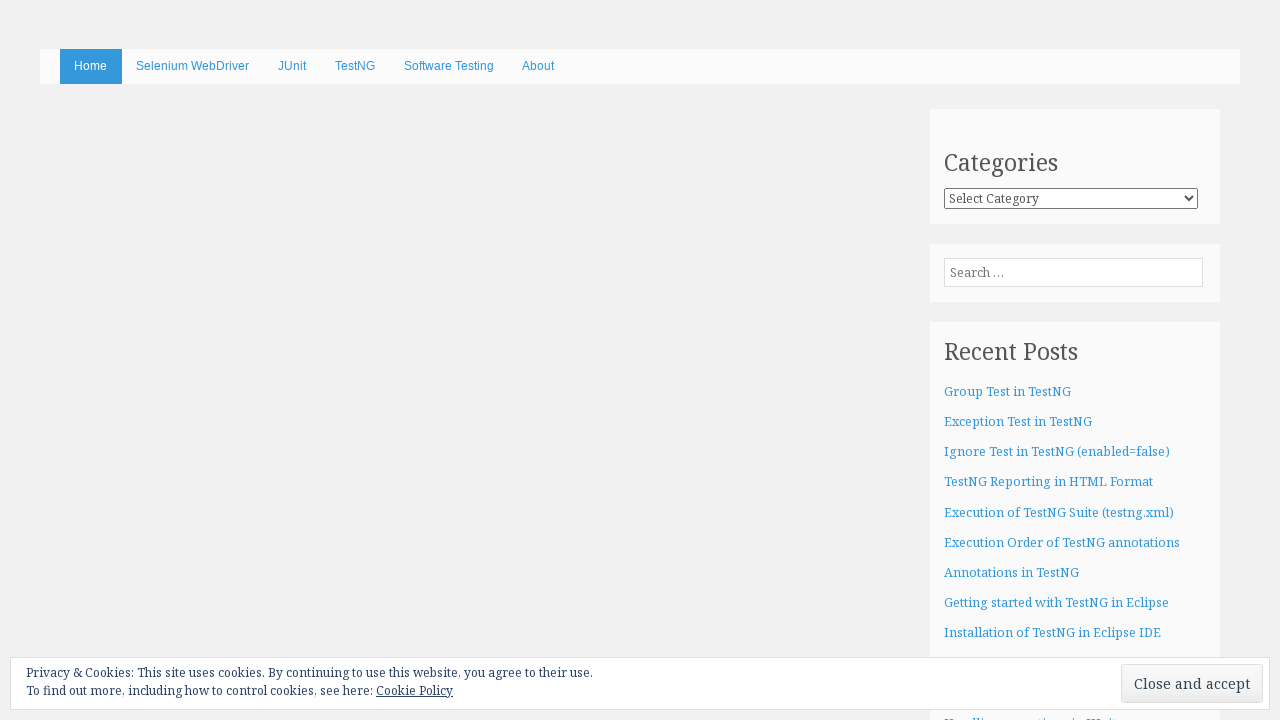

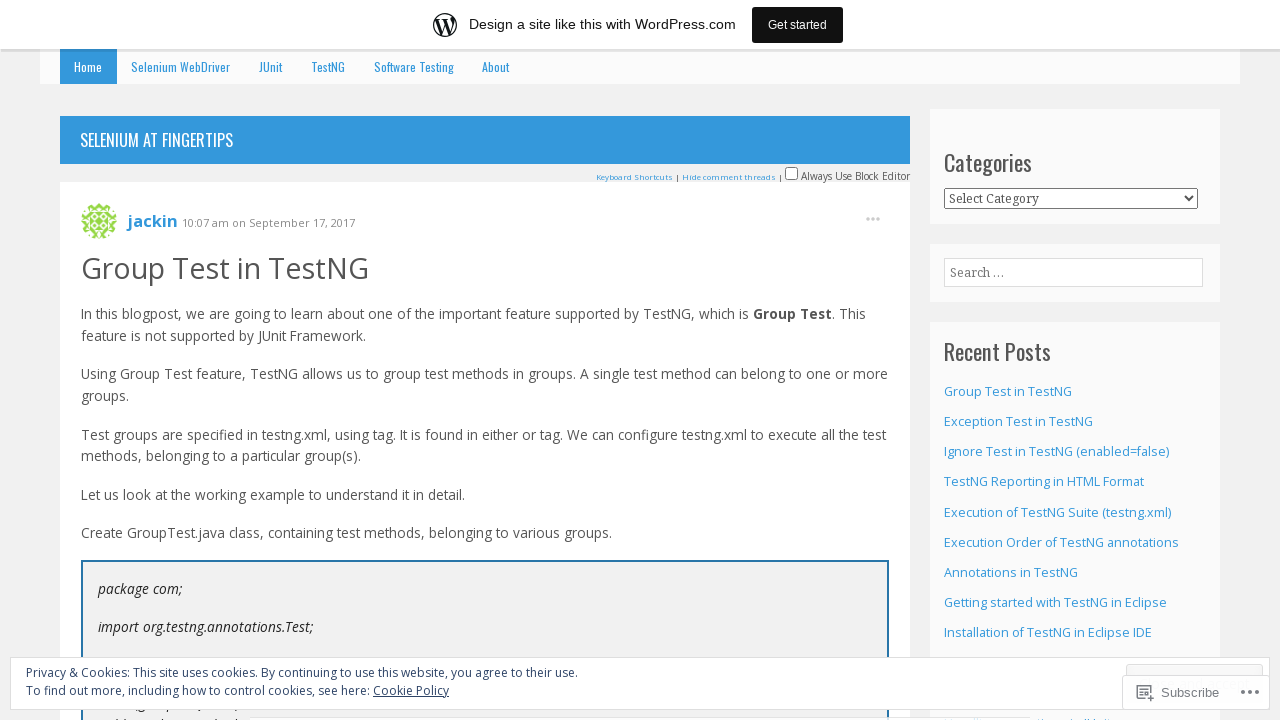